Tests clicking the Continue button on the UK Government holiday entitlement calculator page

Starting URL: https://www.gov.uk/calculate-your-holiday-entitlement/y

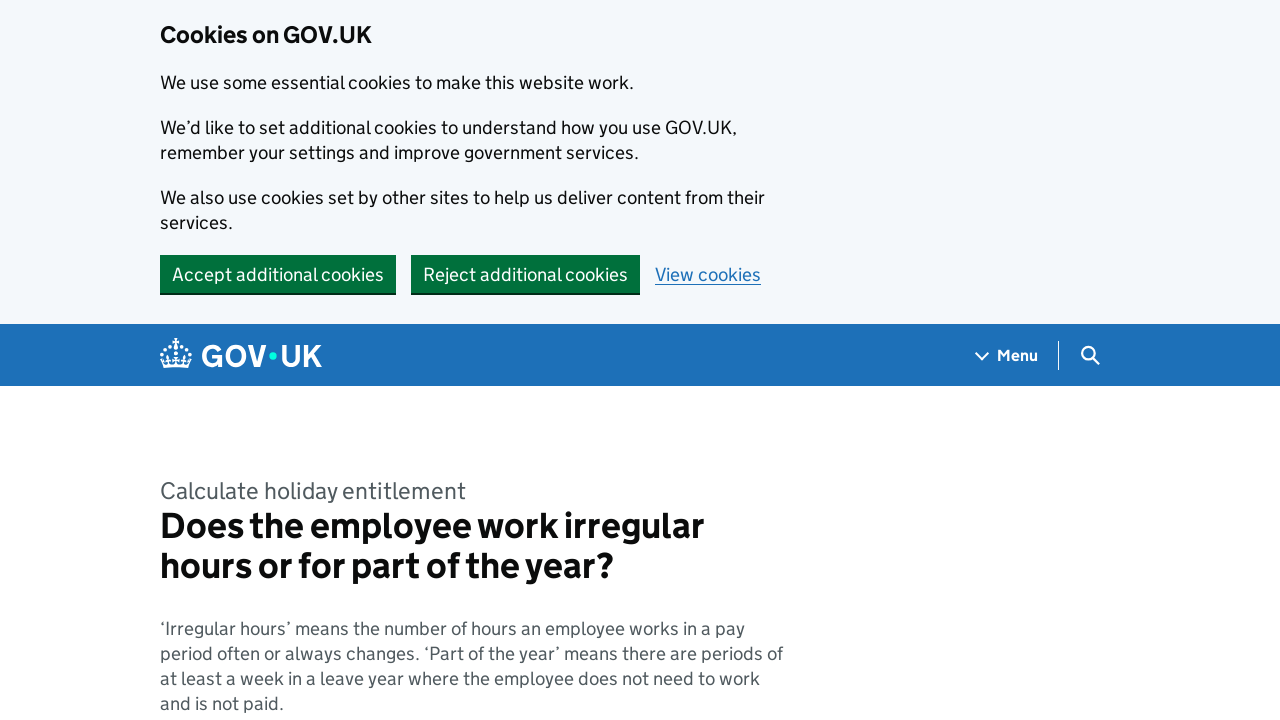

Navigated to UK Government holiday entitlement calculator page
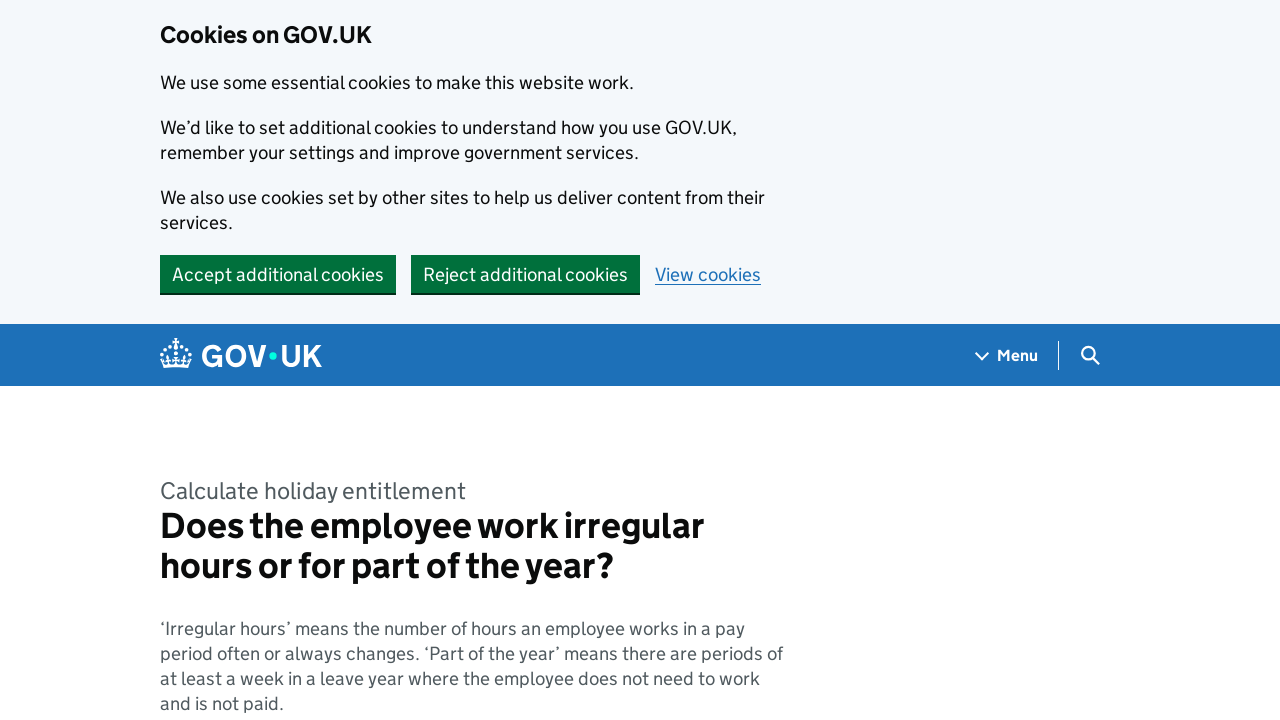

Clicked the Continue button on the holiday entitlement calculator page at (209, 360) on internal:text="Continue"i
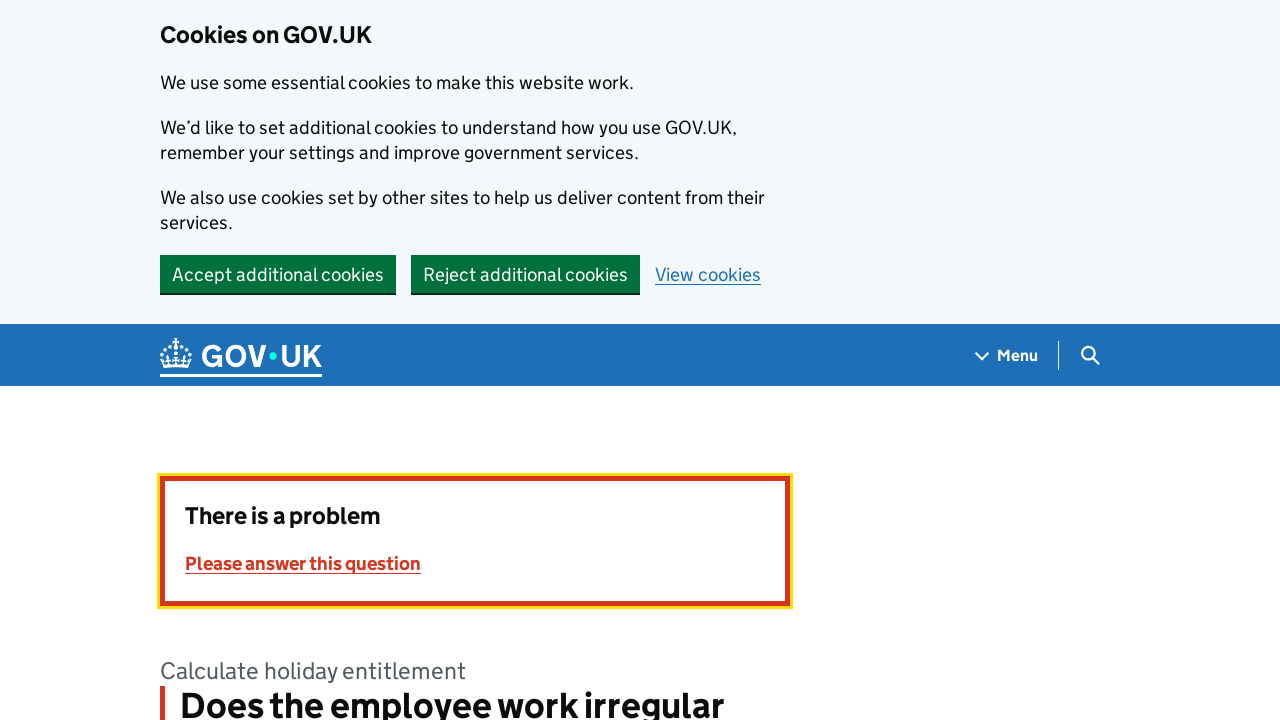

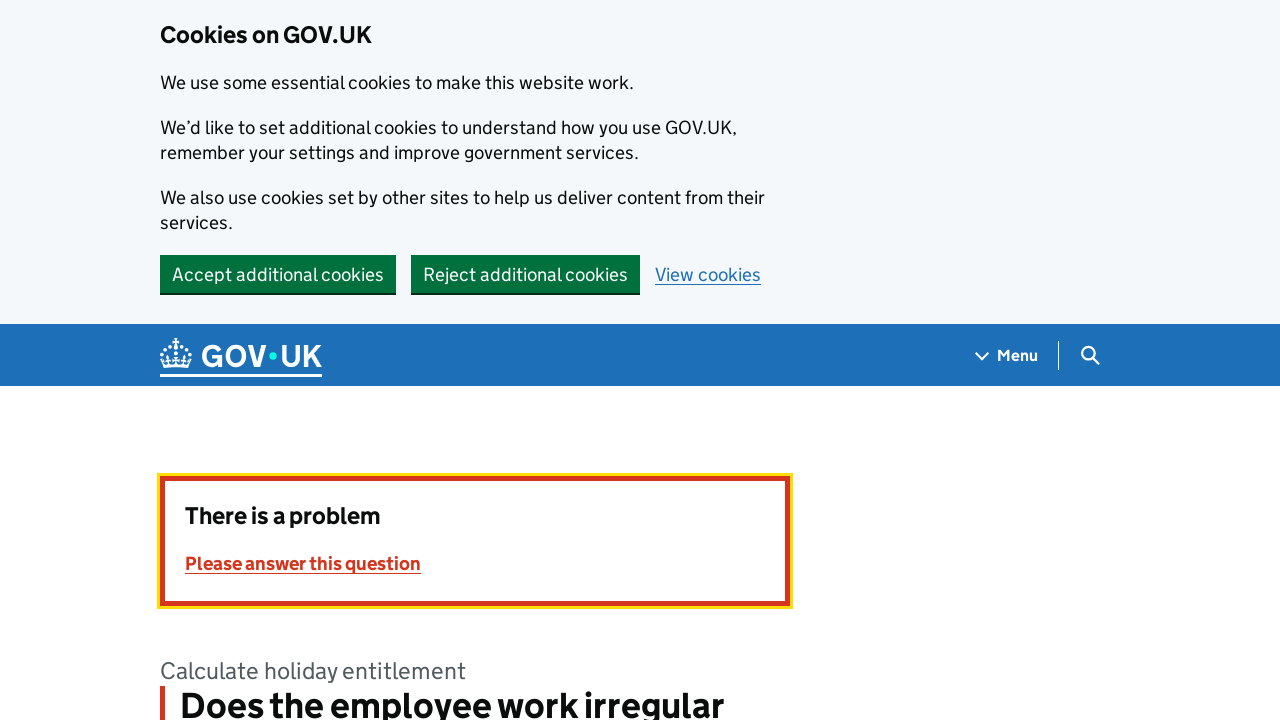